Tests a dynamic loading page where clicking a Start button triggers a loading bar, then waits for the "Hello World" finish text to appear and verifies it is displayed.

Starting URL: http://the-internet.herokuapp.com/dynamic_loading/2

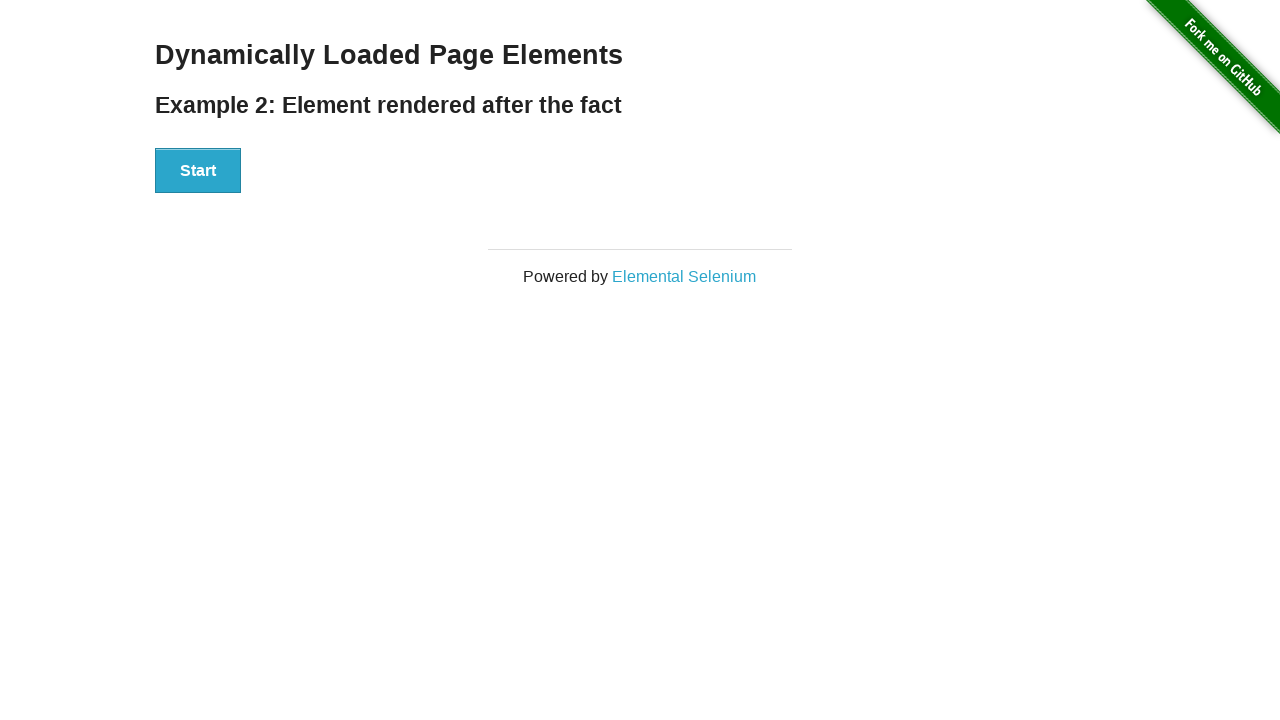

Clicked the Start button to trigger dynamic loading at (198, 171) on #start button
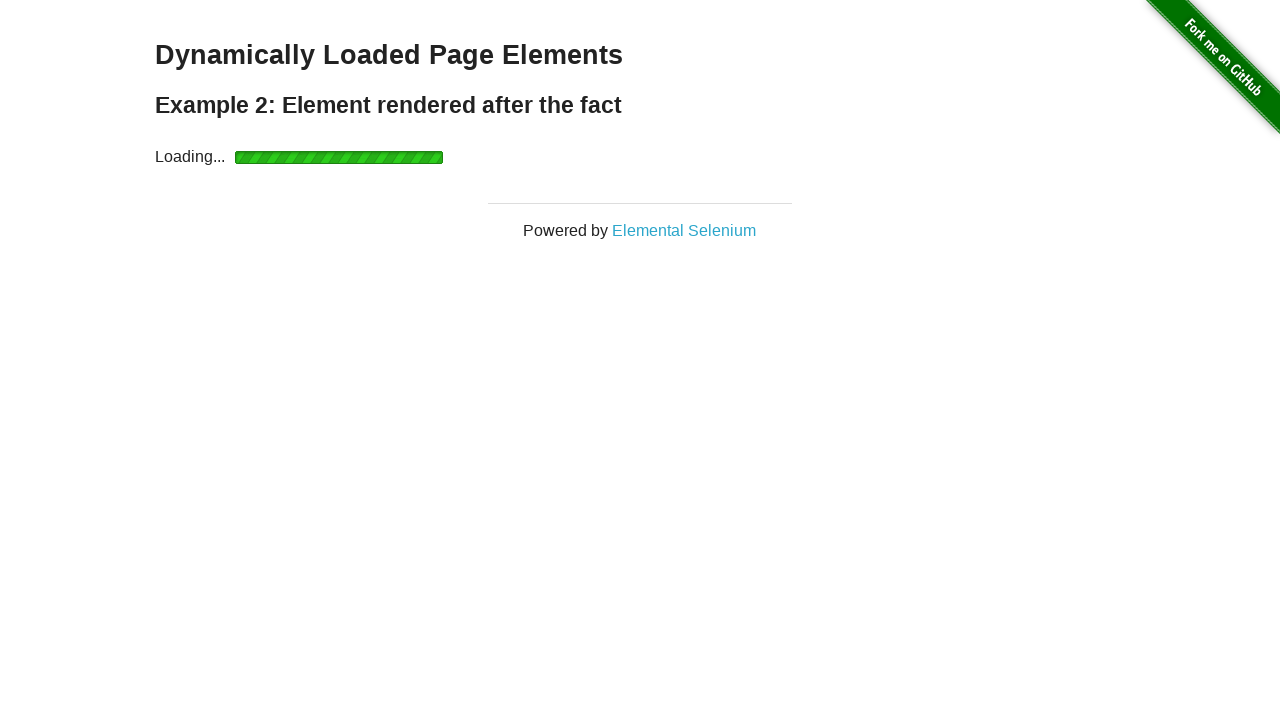

Waited for finish element to become visible after loading completes
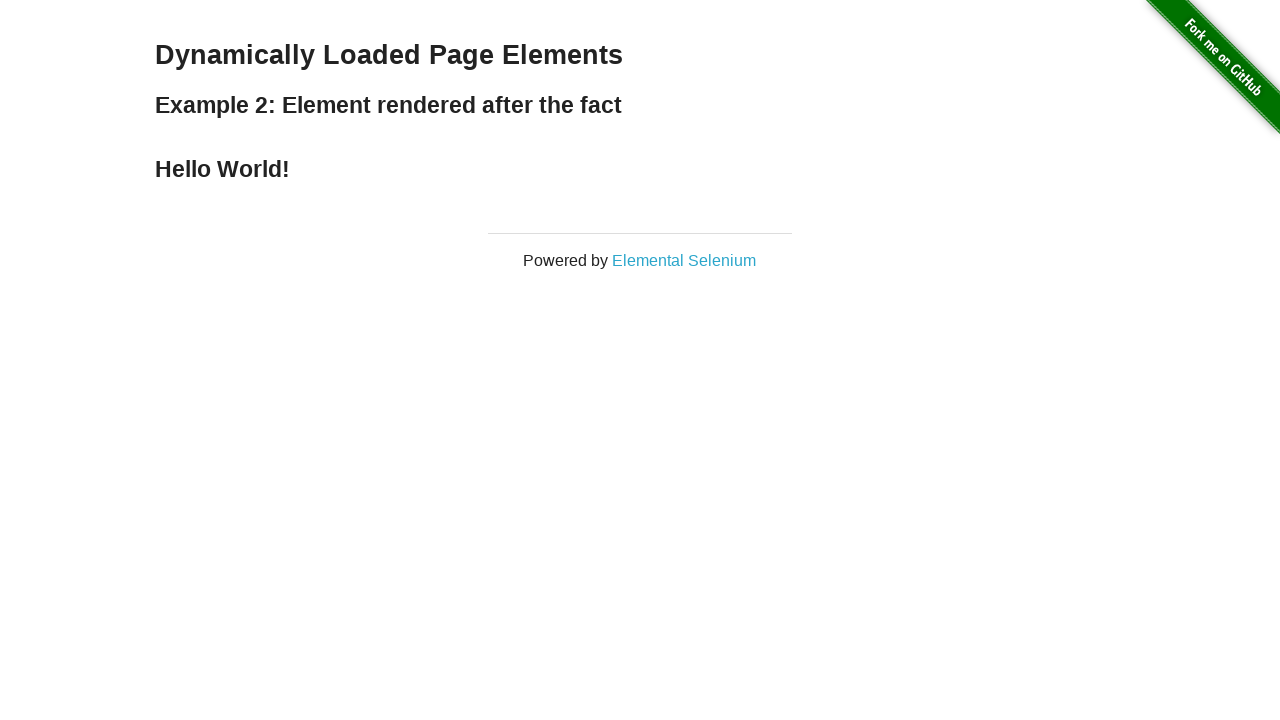

Verified 'Hello World' finish text is displayed
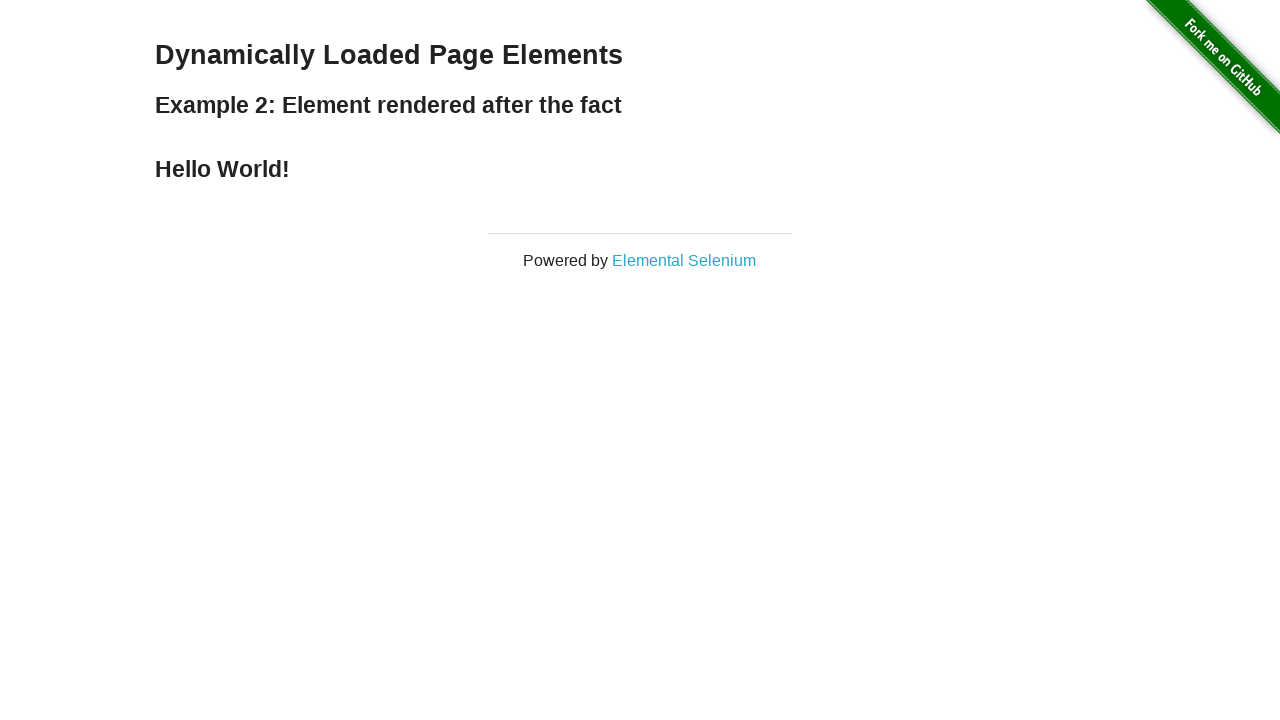

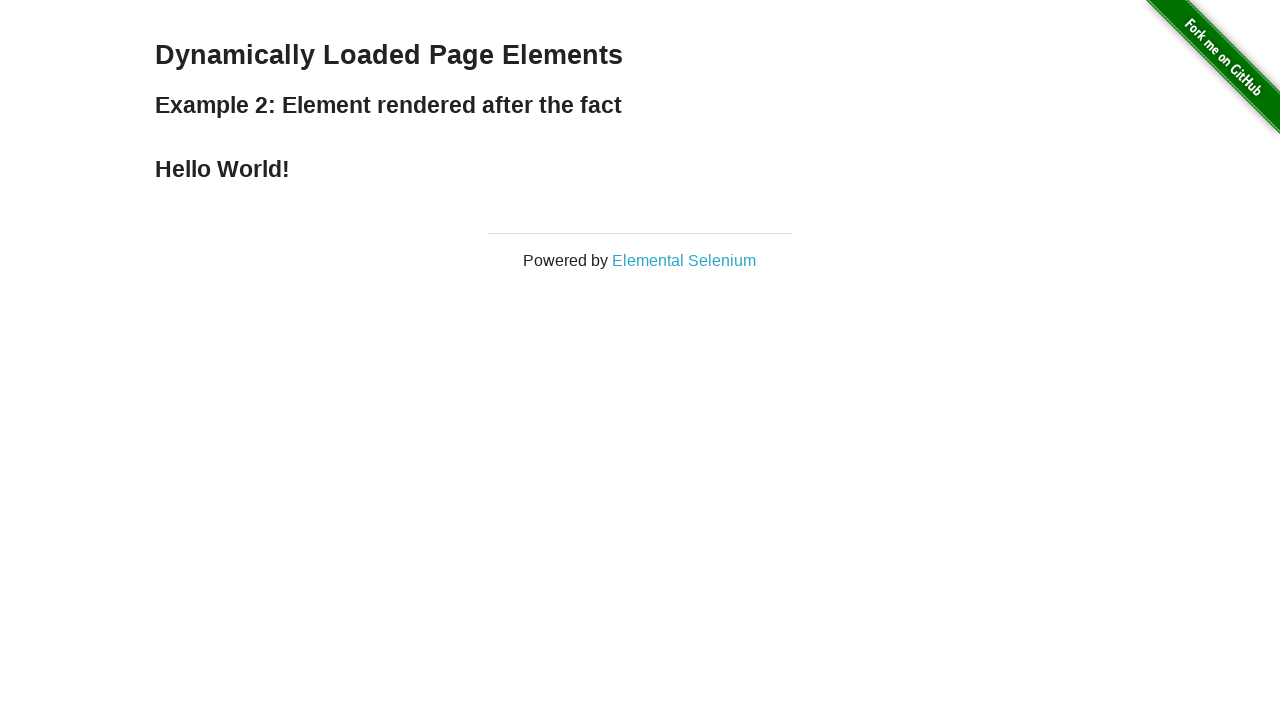